Tests radio button functionality by clicking the first radio button in a trip type selection group and verifying it becomes selected.

Starting URL: https://rahulshettyacademy.com/dropdownsPractise/

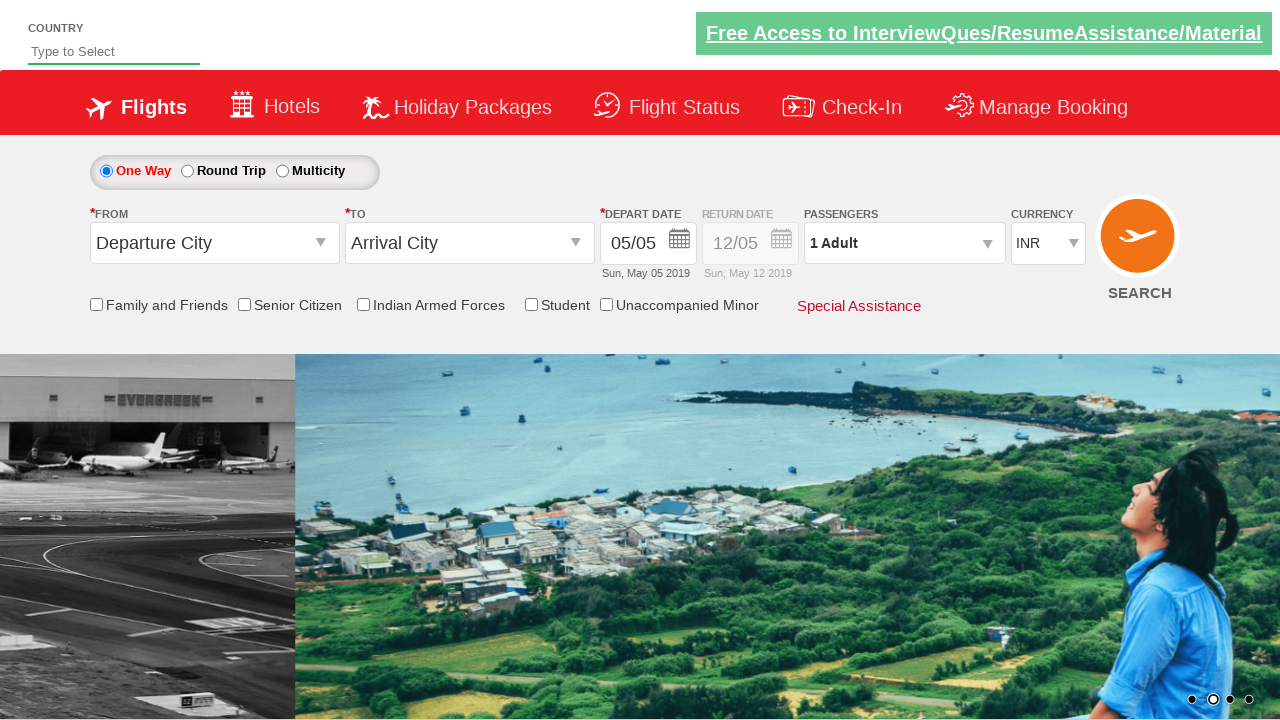

Located radio button group for trip type selection
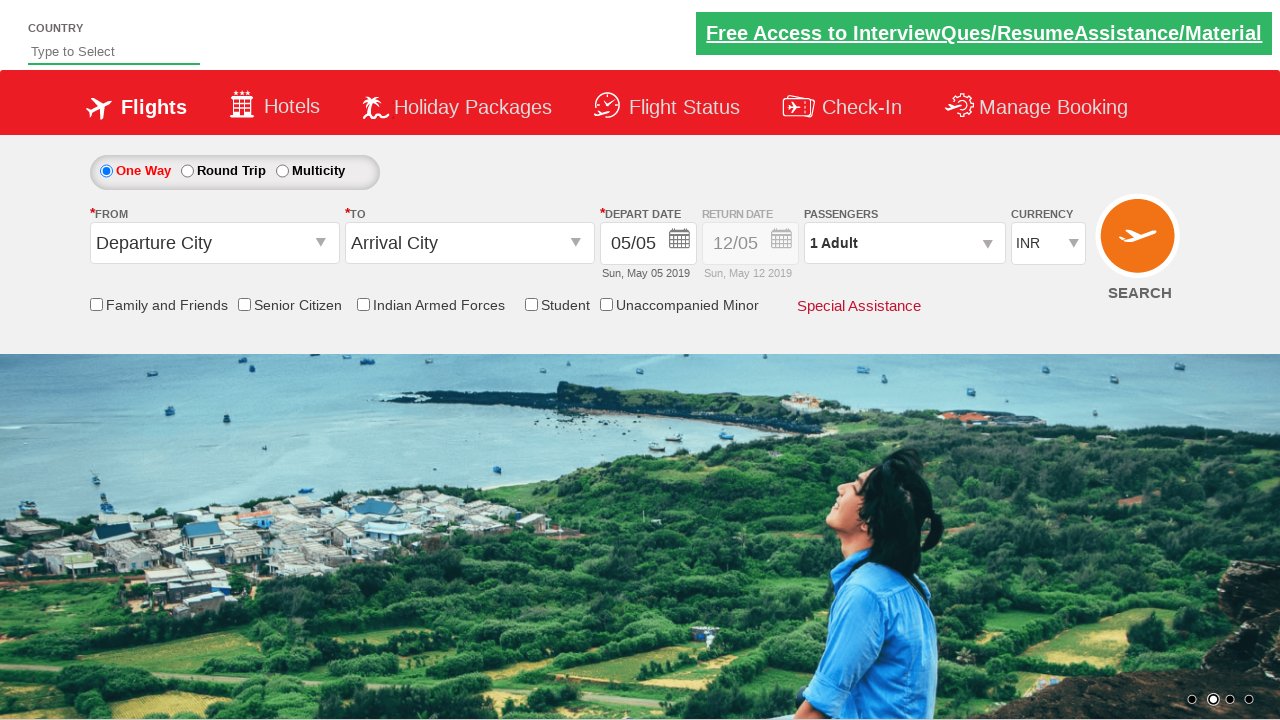

Clicked the first radio button in trip type selection group at (106, 171) on input[name='ctl00$mainContent$rbtnl_Trip'] >> nth=0
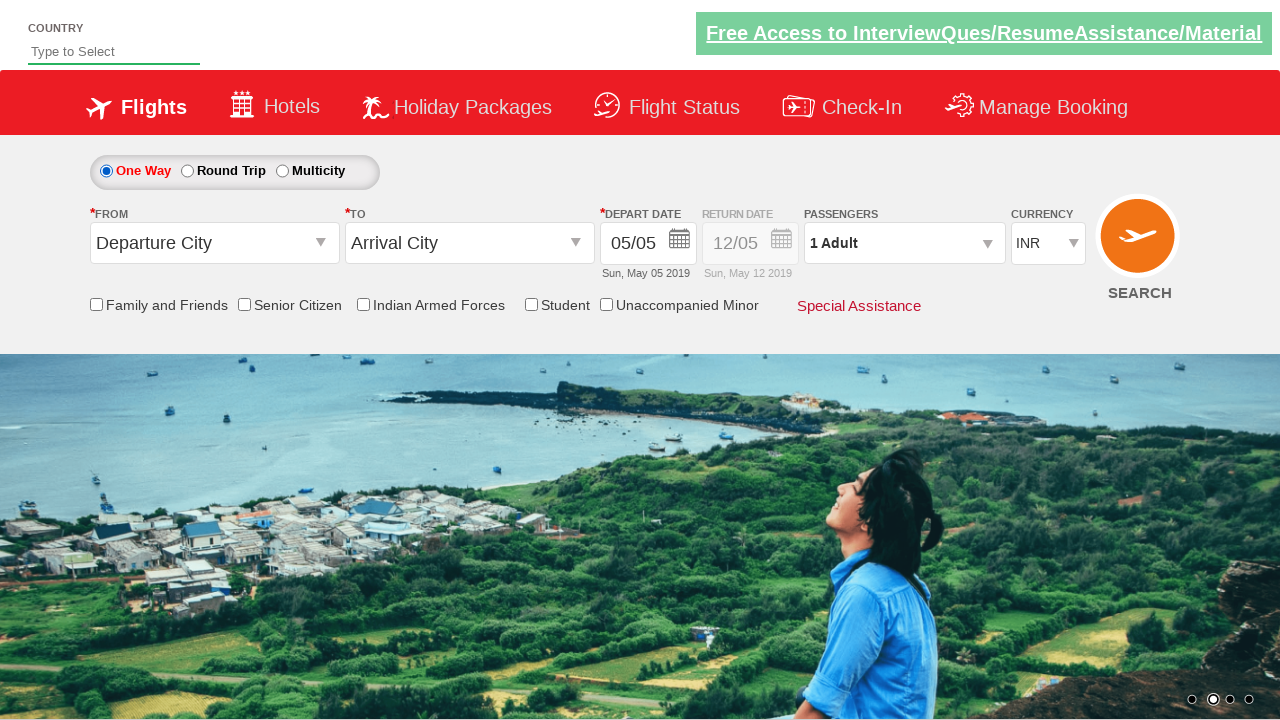

Verified that the first radio button is selected
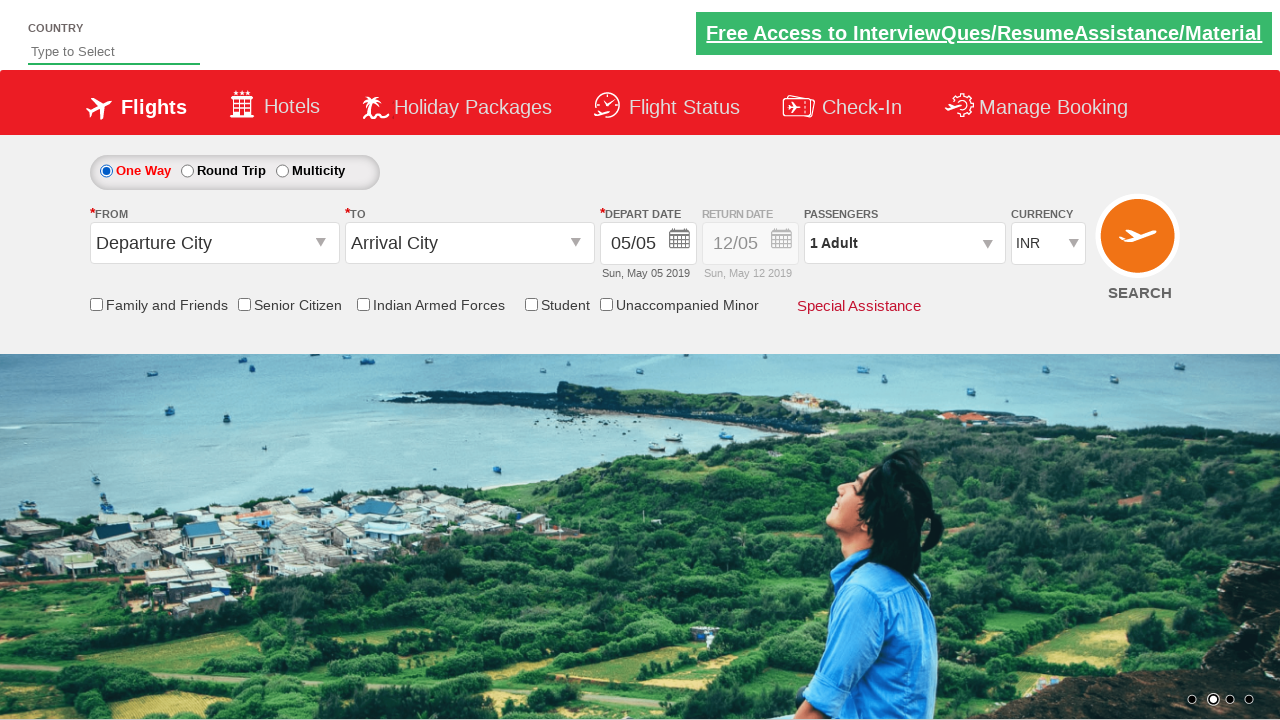

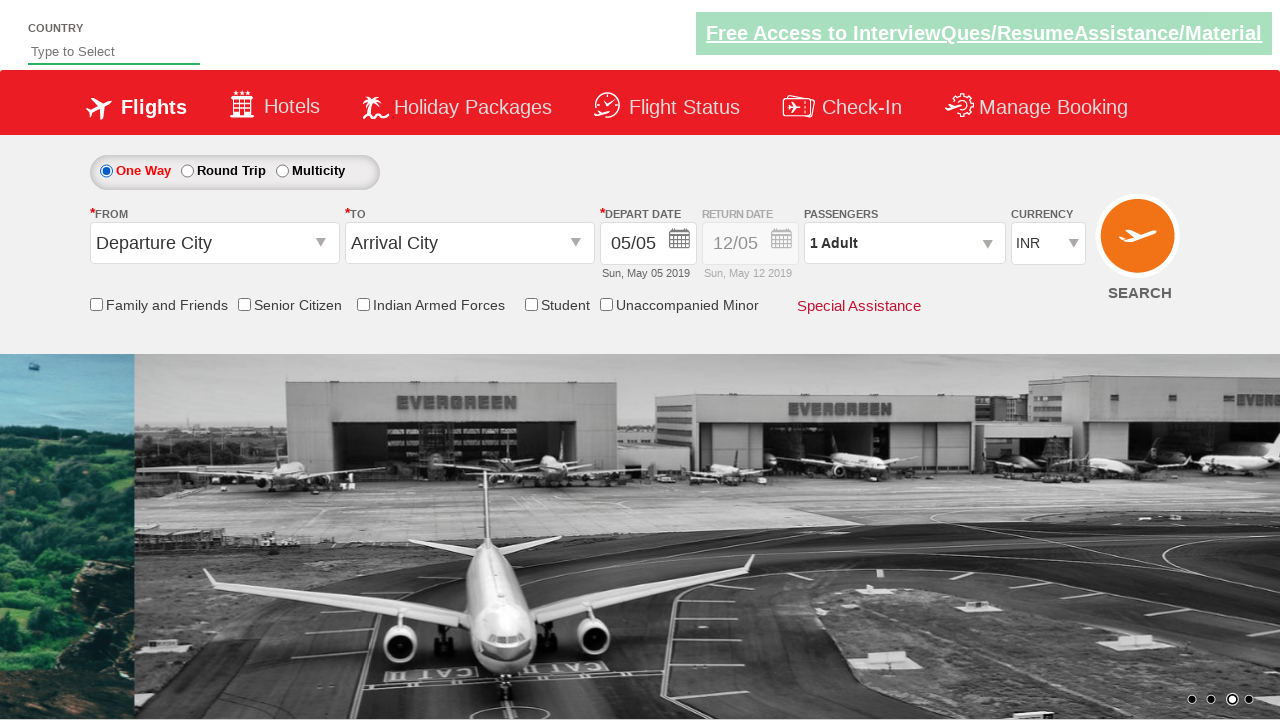